Navigates to Zerodha website, clicks on Products link which opens a new window, then switches between windows to find and interact with a radio button on a practice page

Starting URL: https://zerodha.com/

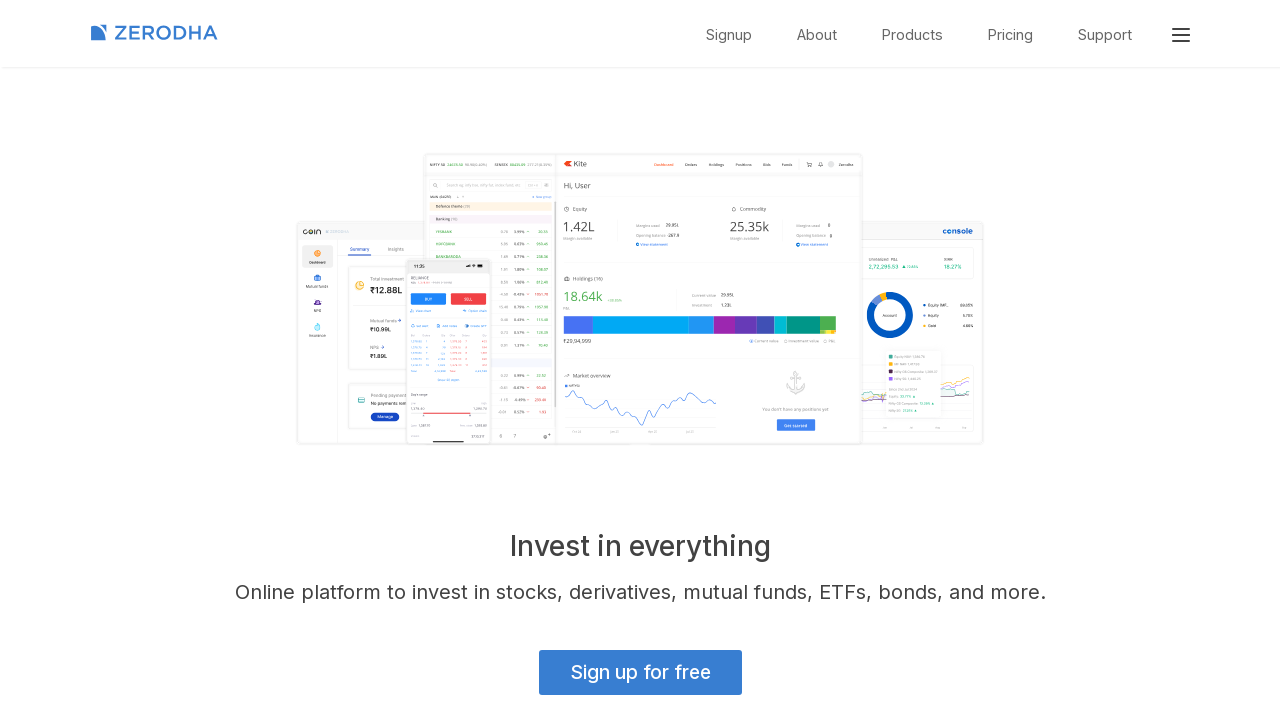

Clicked on Products link at (912, 35) on (//a[text()='Products'])[1]
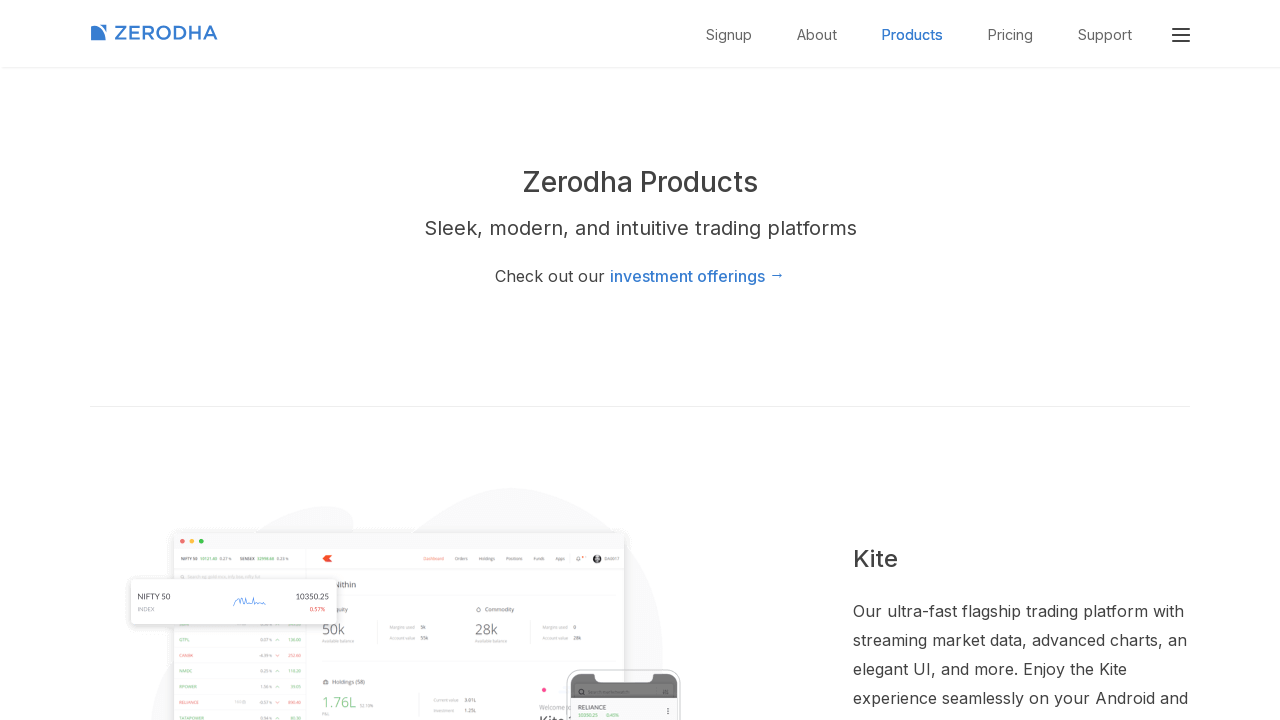

Waited 2 seconds for new page/tab to open
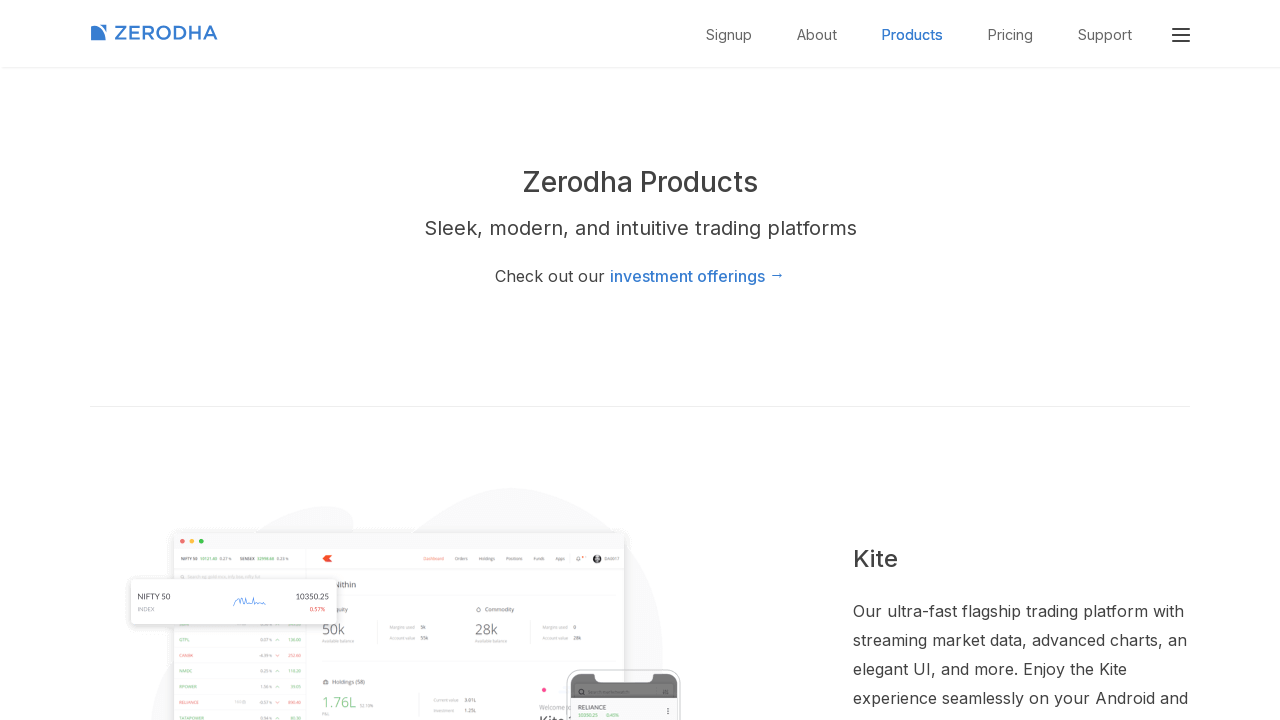

Retrieved all open pages/tabs from context
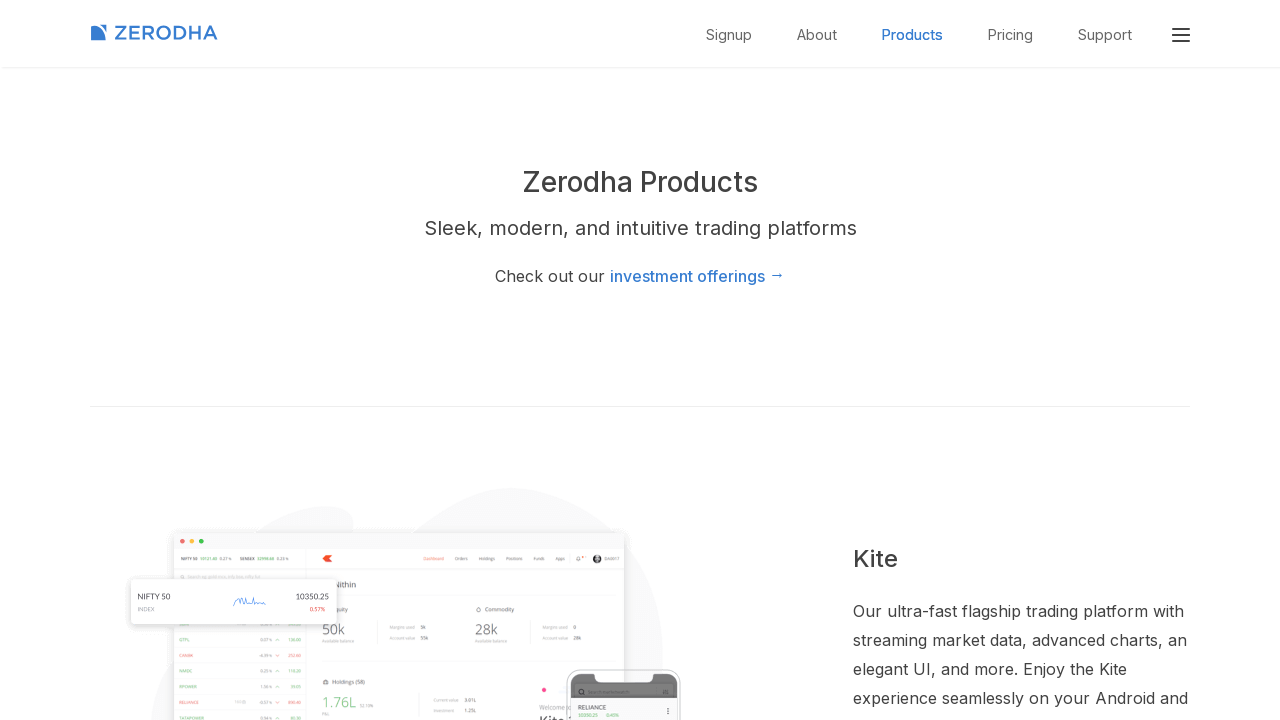

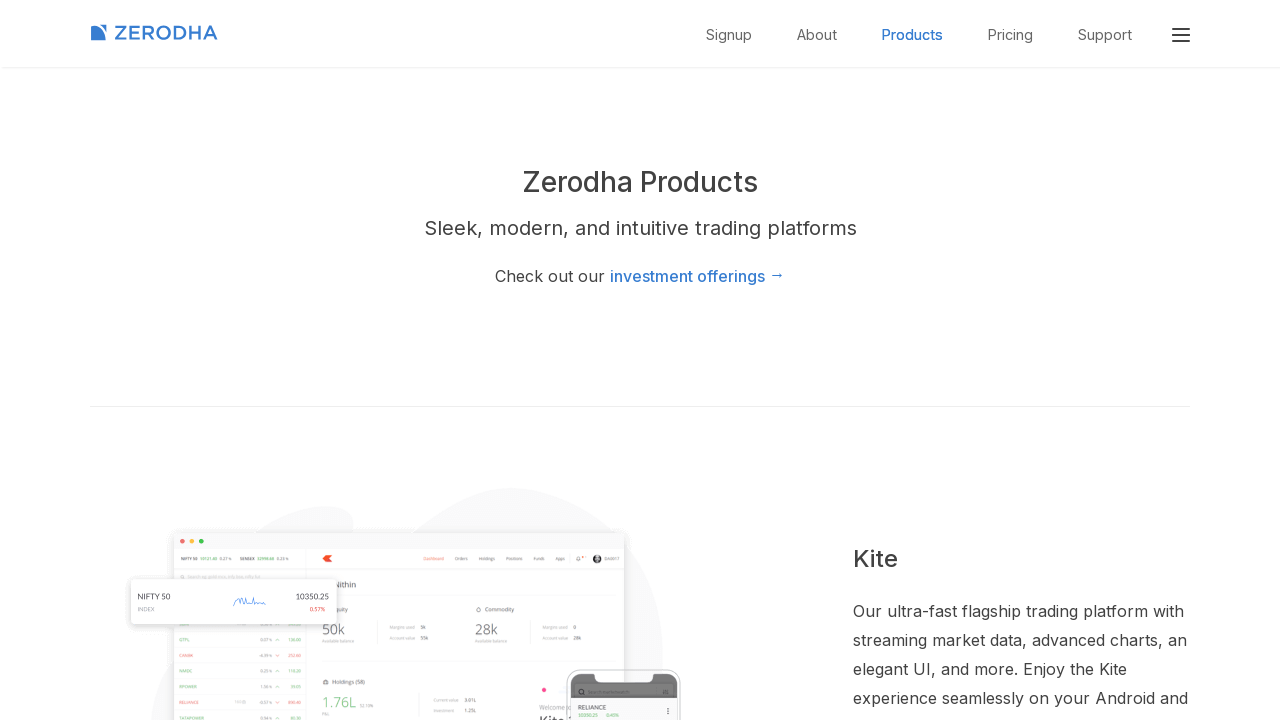